Tests dropdown selection functionality by selecting options using different methods: by index, by visible text, and by value

Starting URL: https://www.rahulshettyacademy.com/AutomationPractice/

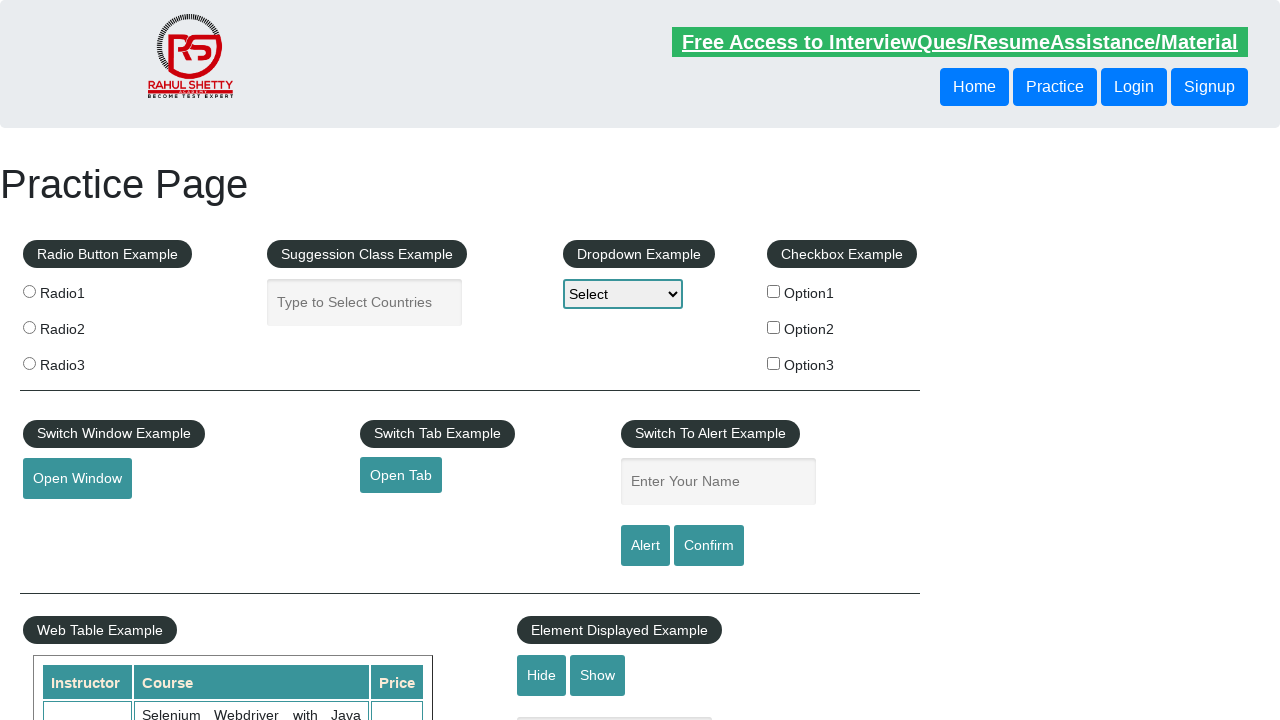

Selected first dropdown option by index (index 0) on #dropdown-class-example
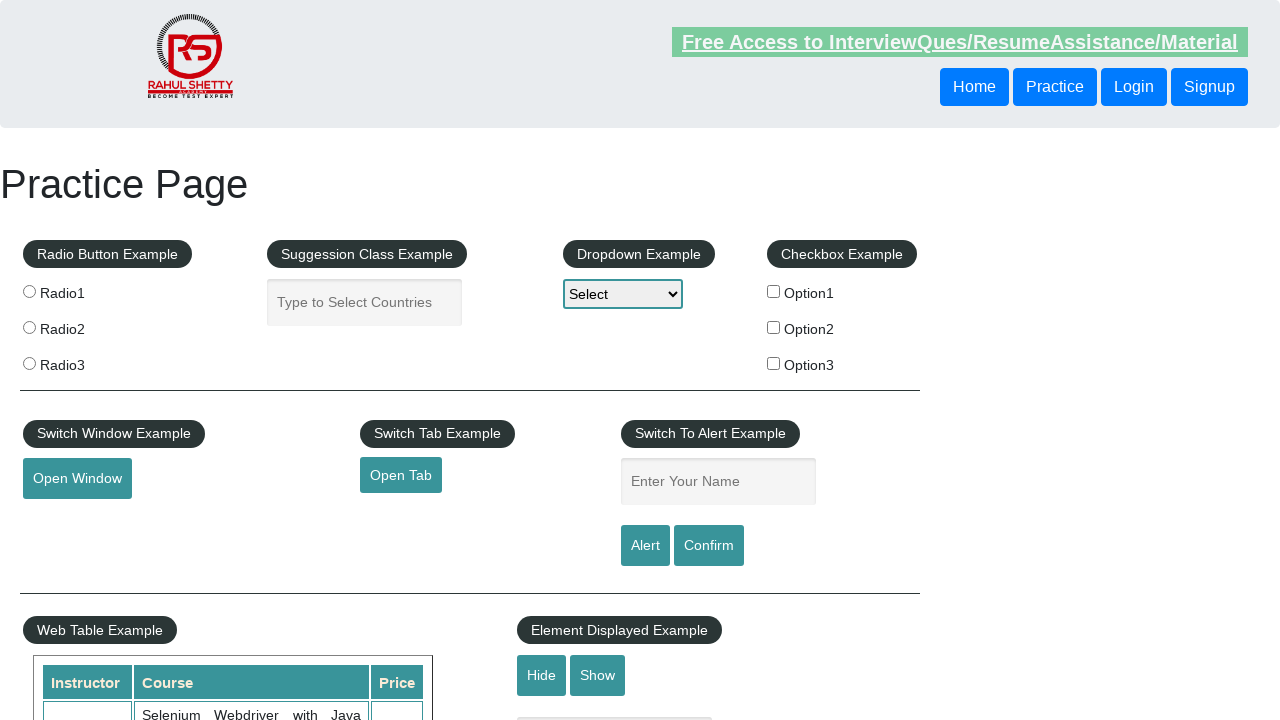

Selected dropdown option by visible text 'Option2' on #dropdown-class-example
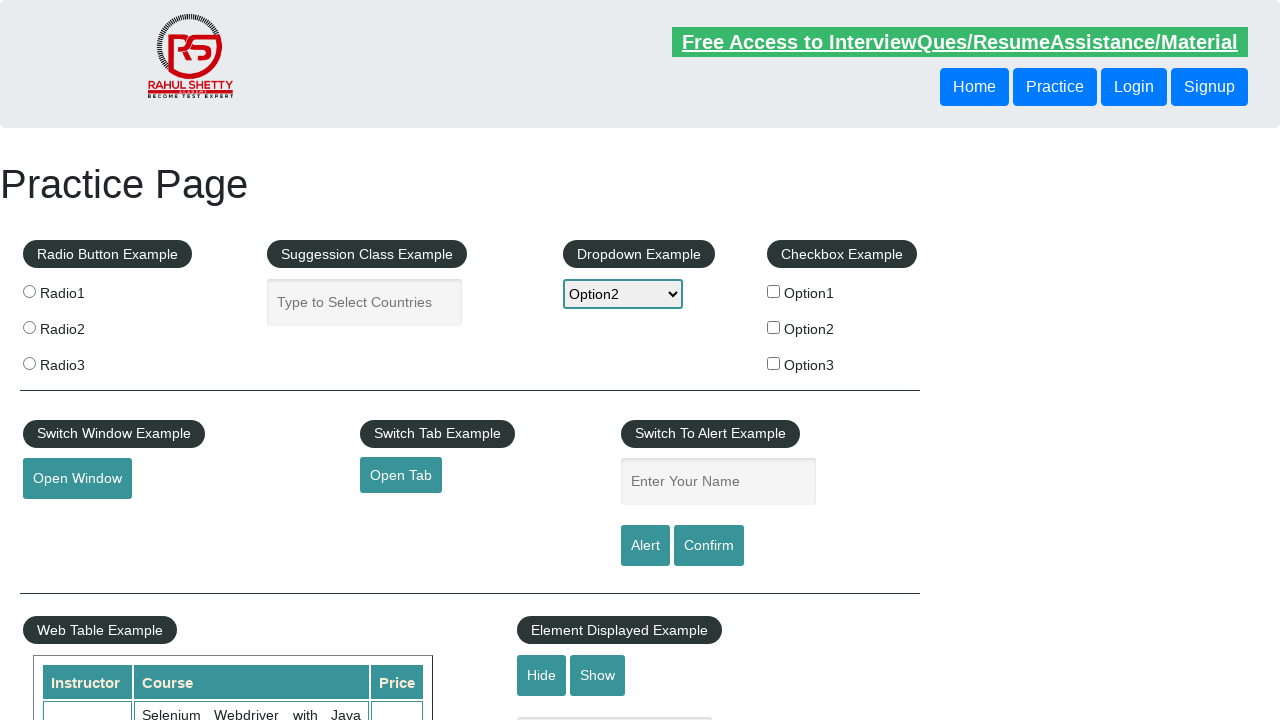

Selected dropdown option by value 'option3' on #dropdown-class-example
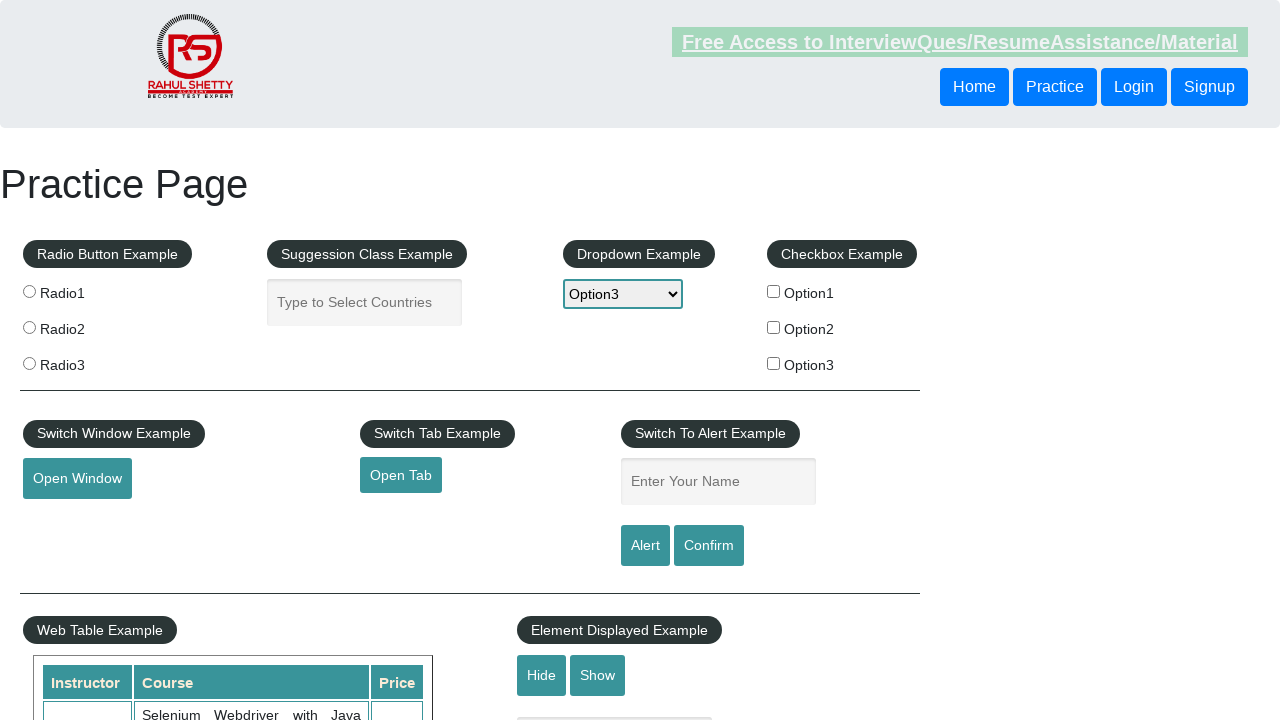

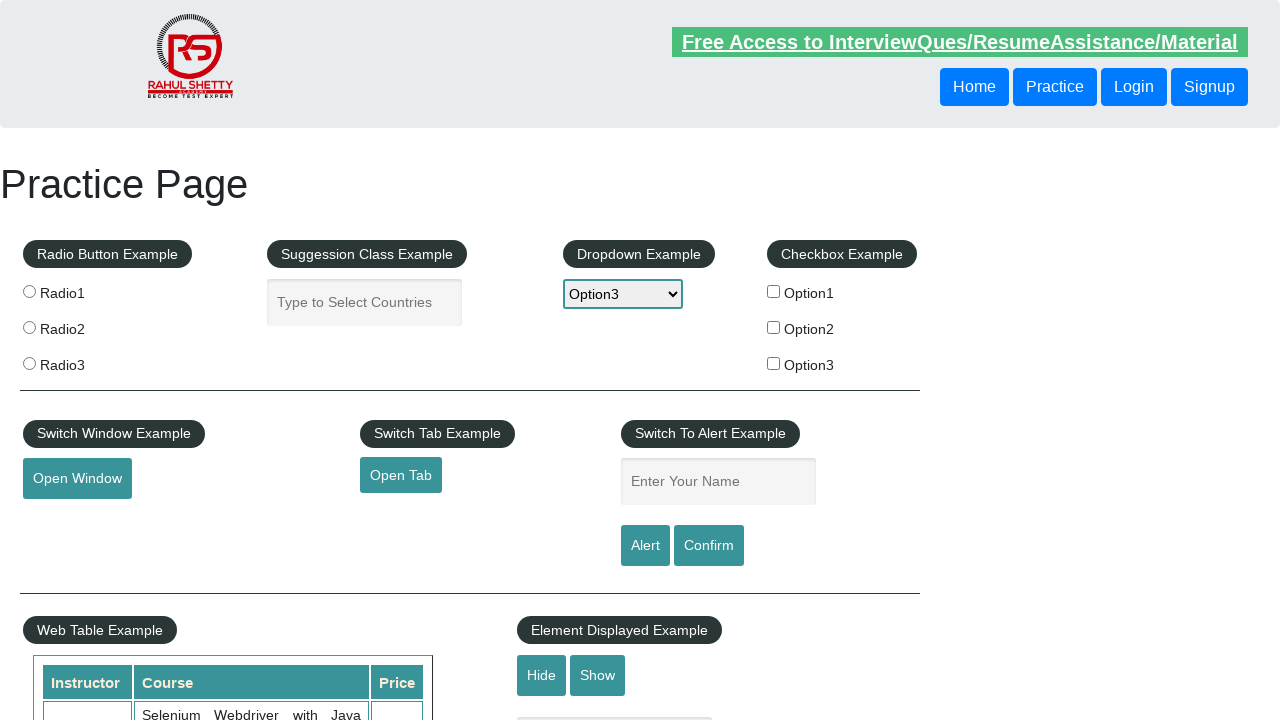